Navigates to Gmail homepage and clicks the "Create account" button to begin the account creation flow

Starting URL: https://www.gmail.com

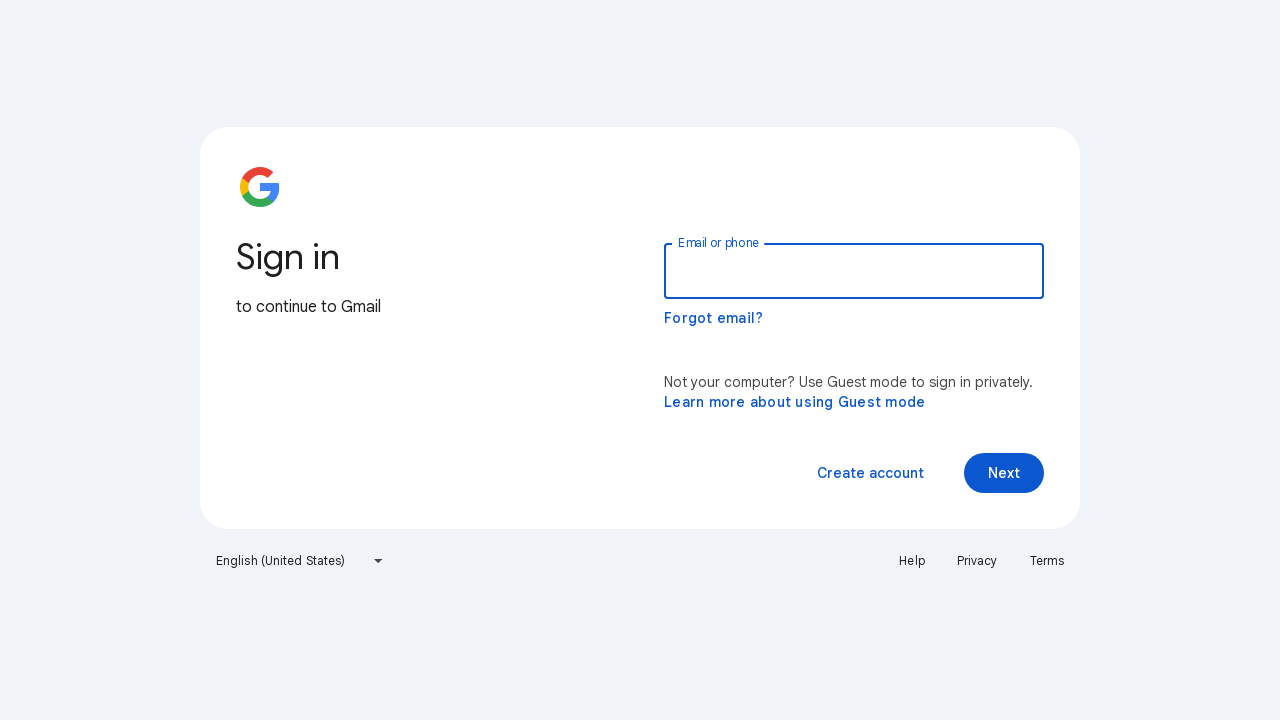

Clicked 'Create account' button on Gmail homepage at (870, 473) on text=Create account
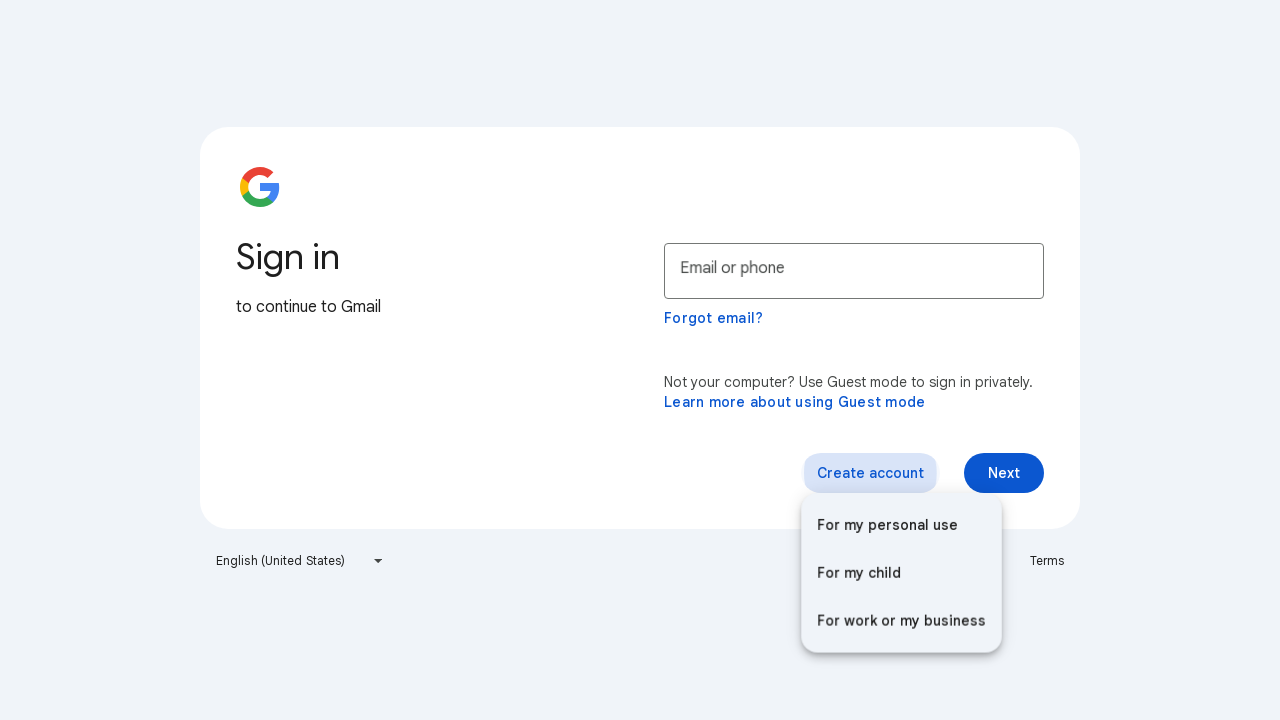

Waited for page to respond to click
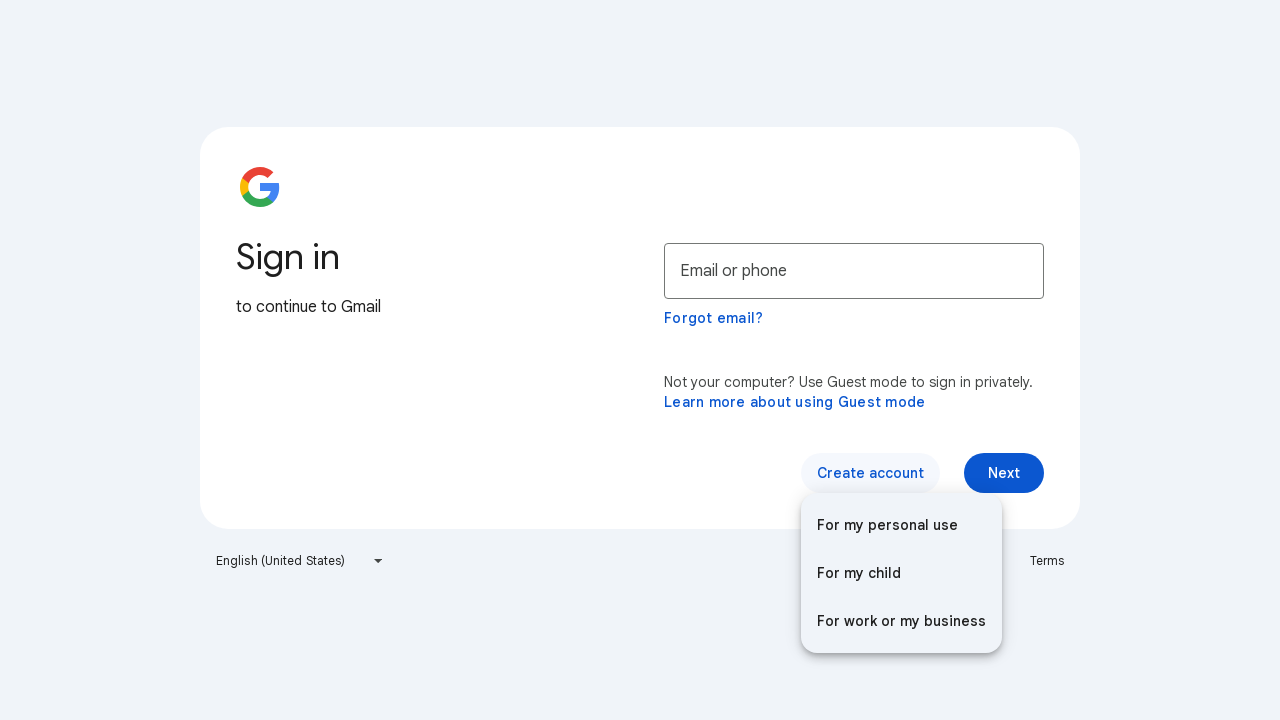

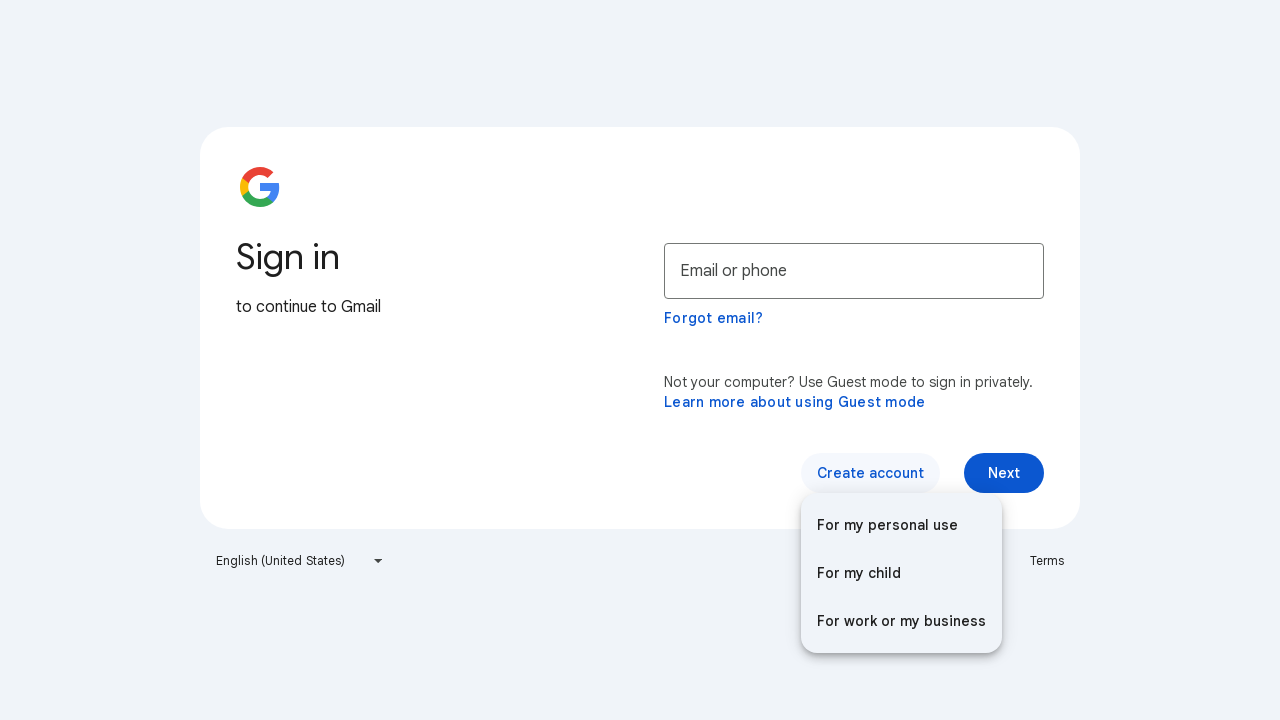